Tests form filling by entering name and message in a contact form and submitting it

Starting URL: http://www.ultimateqa.com/filling-out-forms/

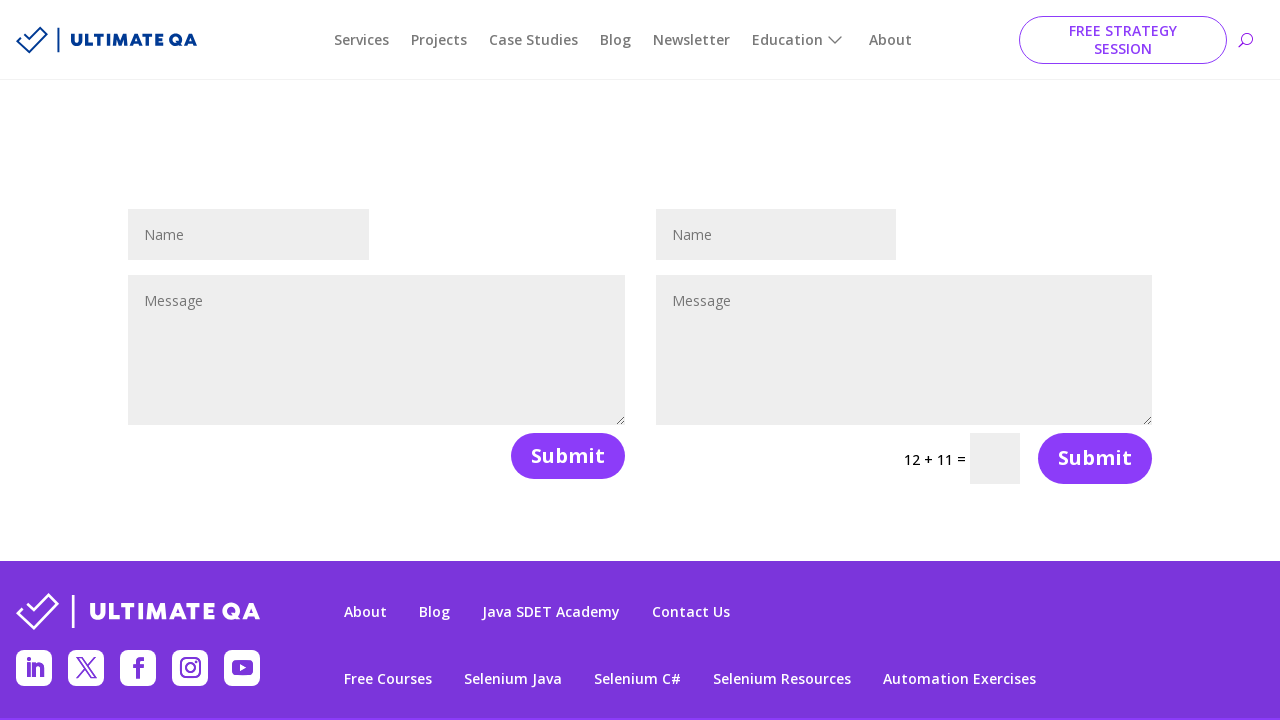

Filled name field with 'test' on #et_pb_contact_name_1
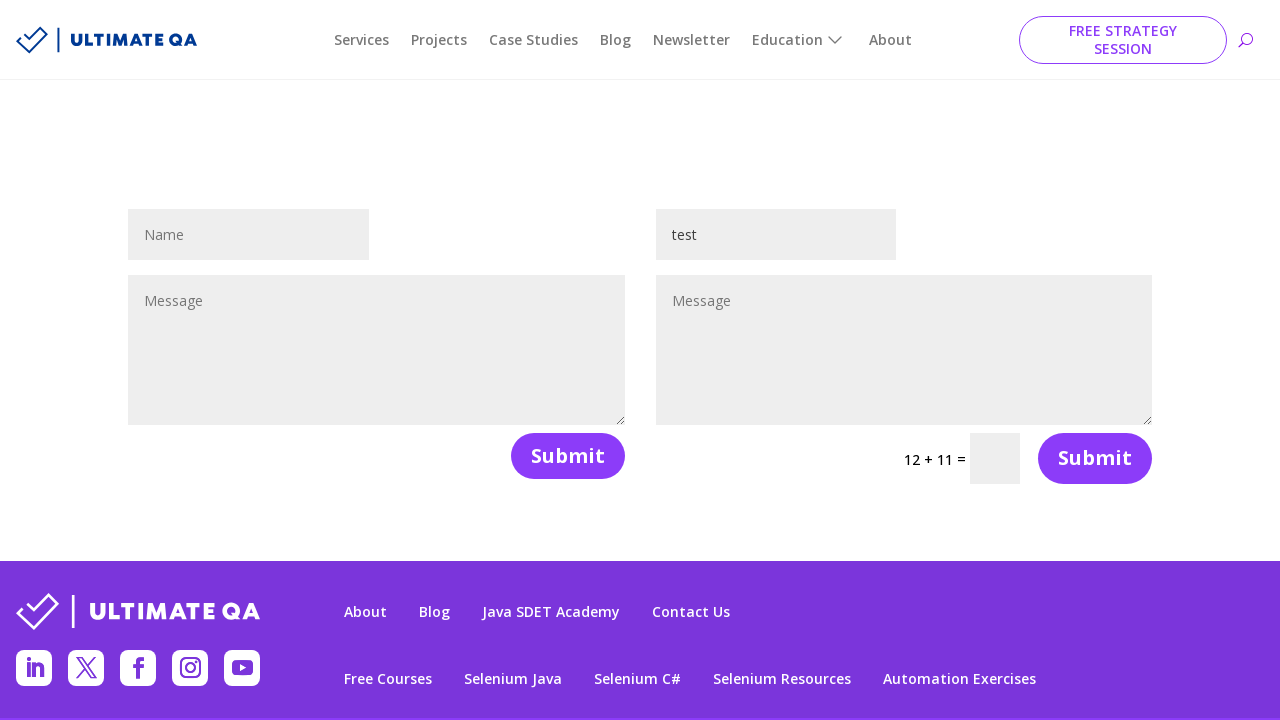

Filled message field with 'testing' on #et_pb_contact_message_1
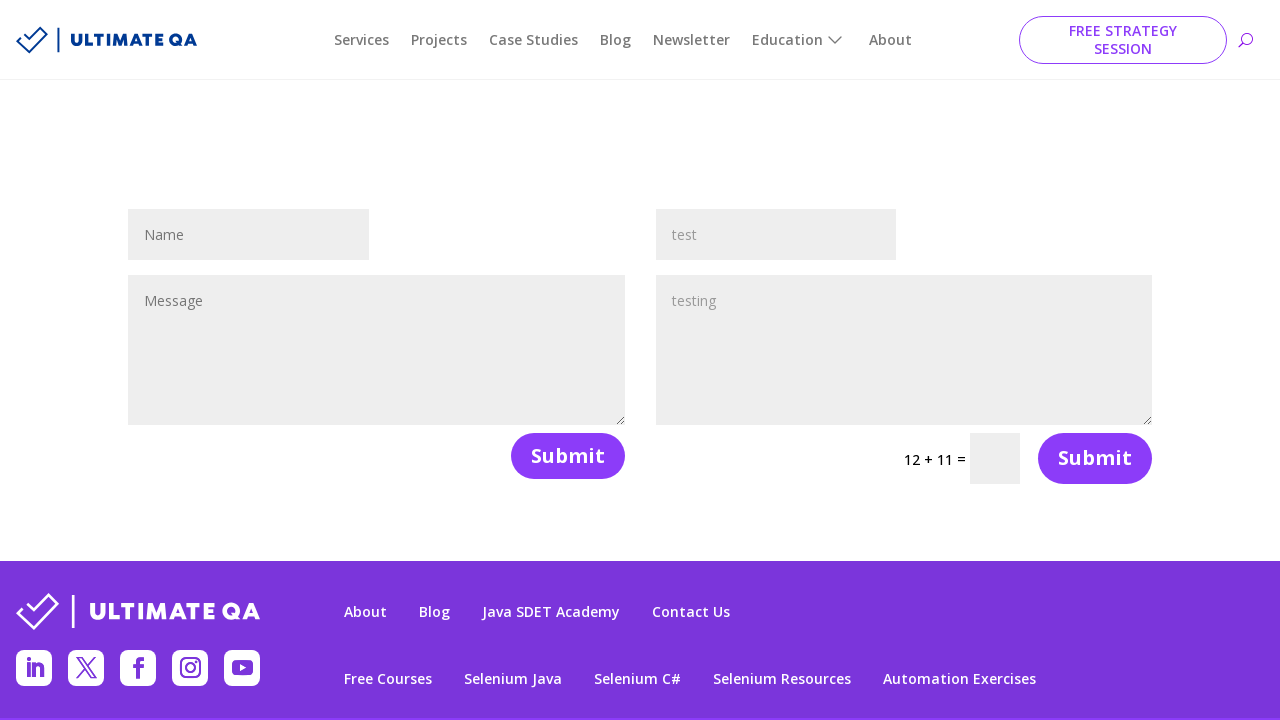

Clicked submit button to submit the contact form at (559, 456) on .et_contact_bottom_container >> nth=0
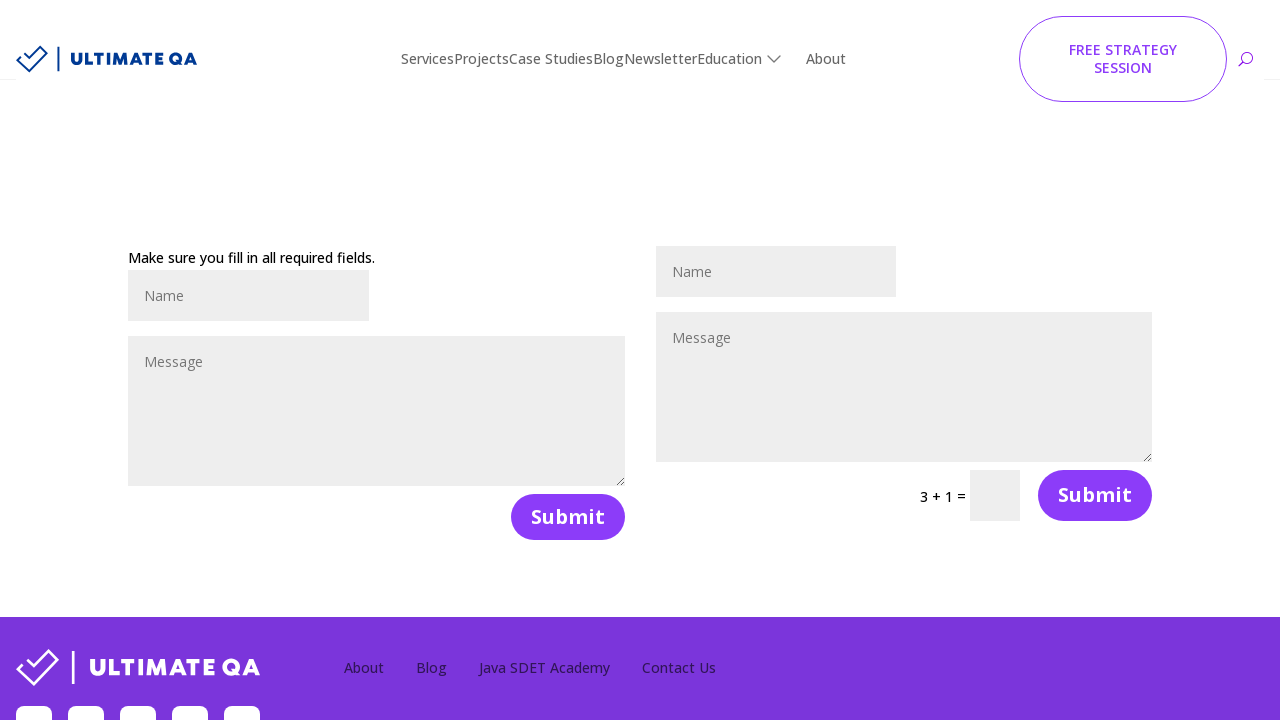

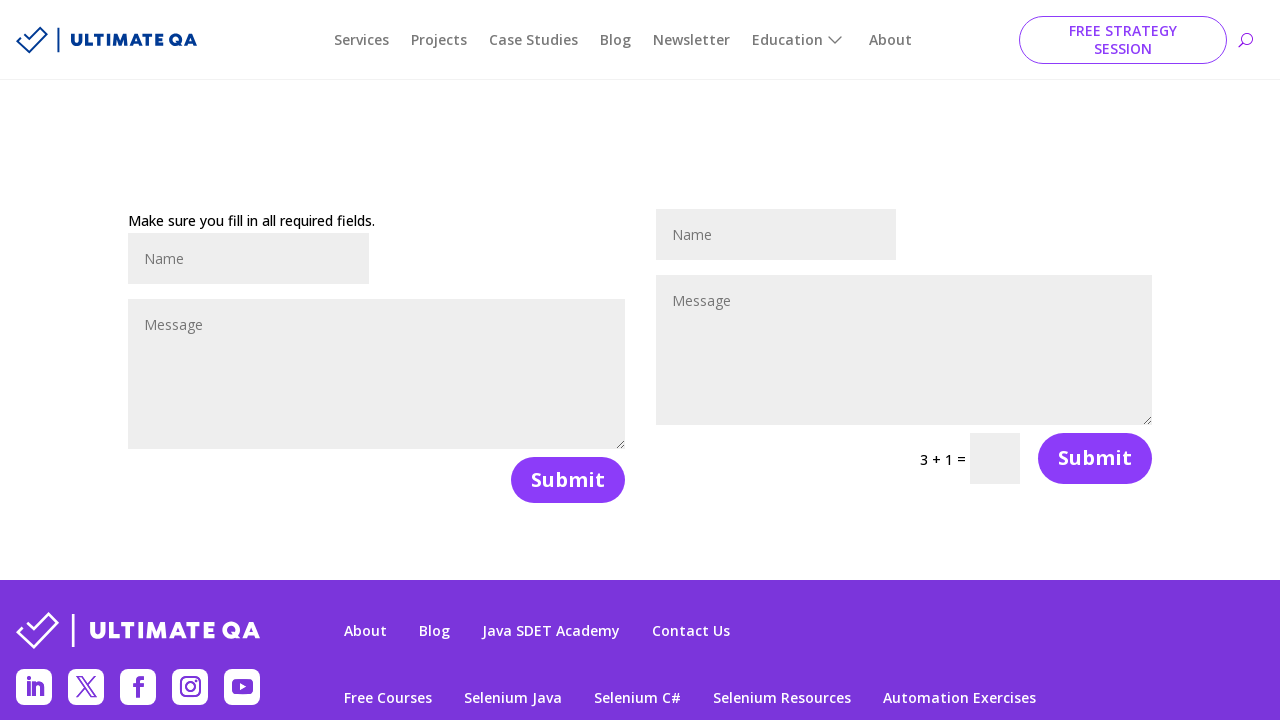